Tests hiding and showing elements by clicking hide and show buttons

Starting URL: https://www.rahulshettyacademy.com/AutomationPractice/

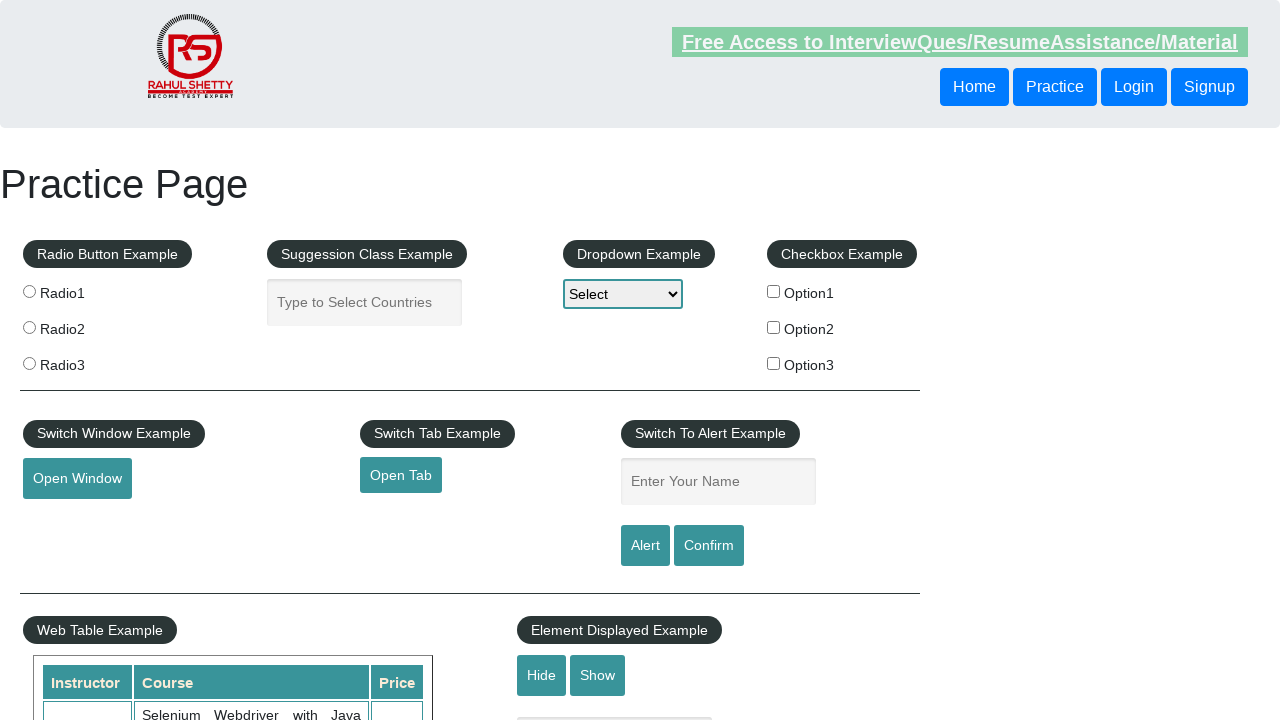

Scrolled page down to view elements
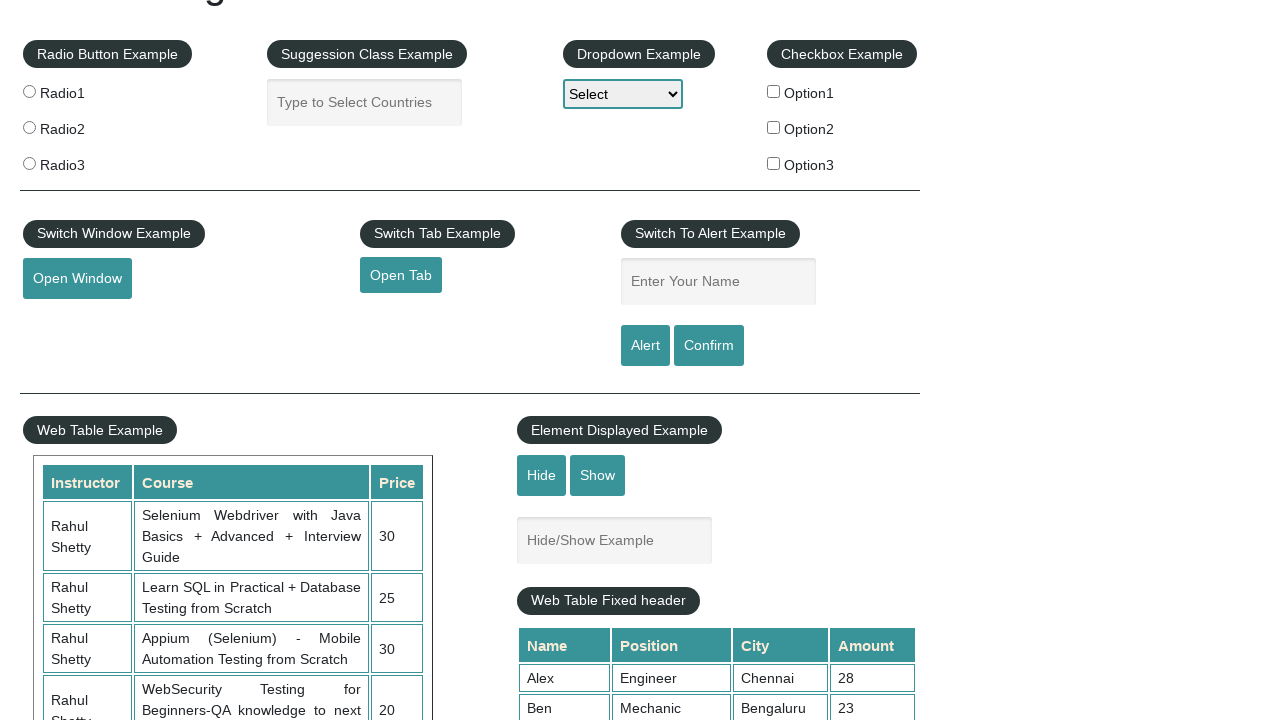

Clicked hide button to hide the textbox at (542, 475) on #hide-textbox
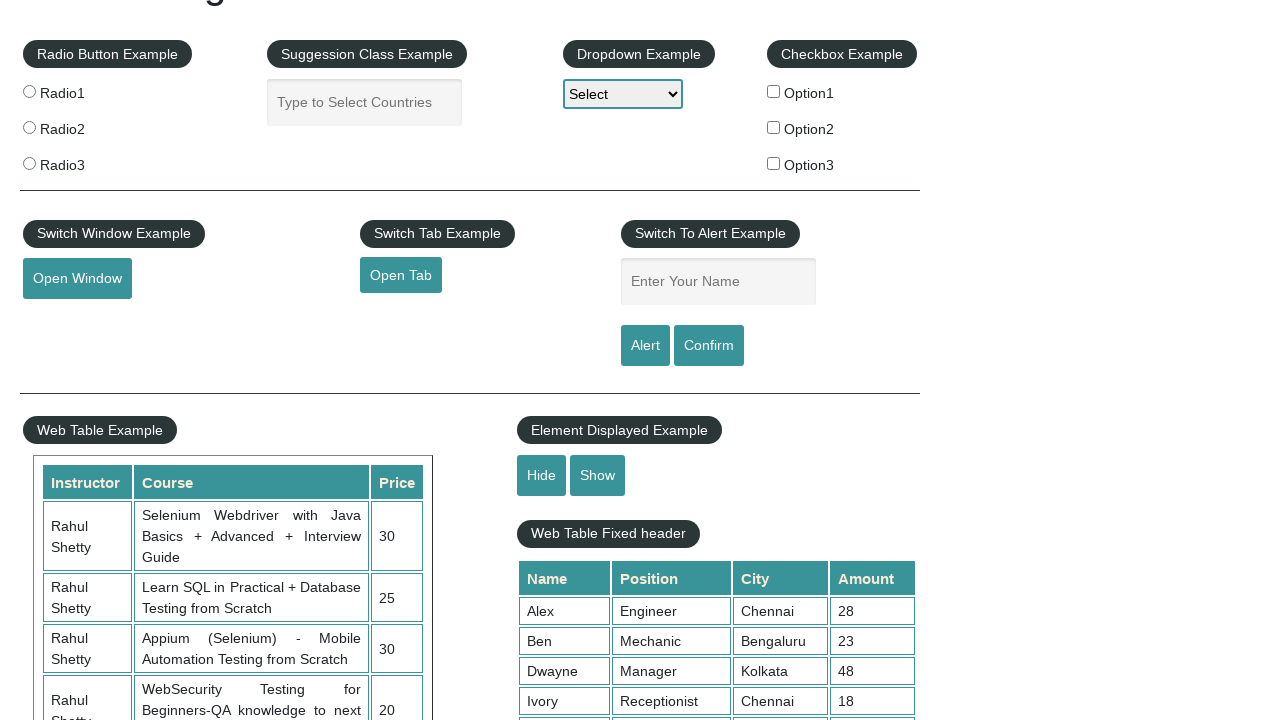

Clicked show button to display the textbox at (598, 475) on #show-textbox
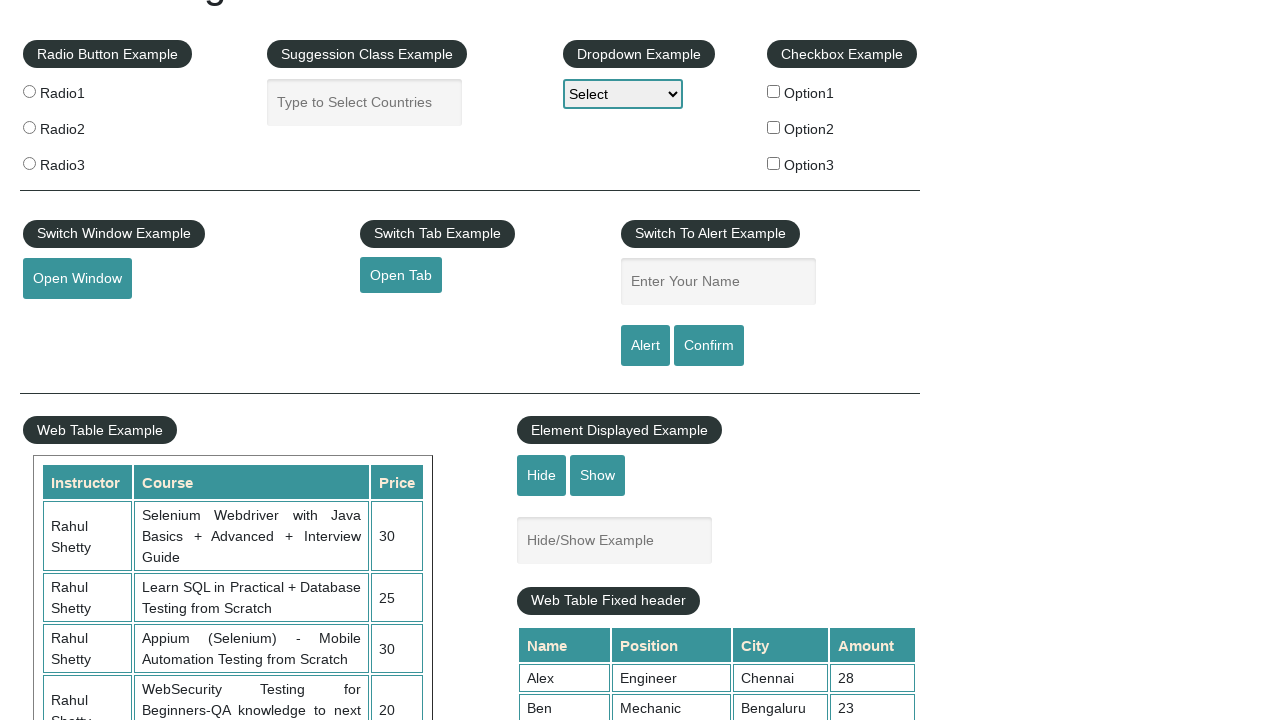

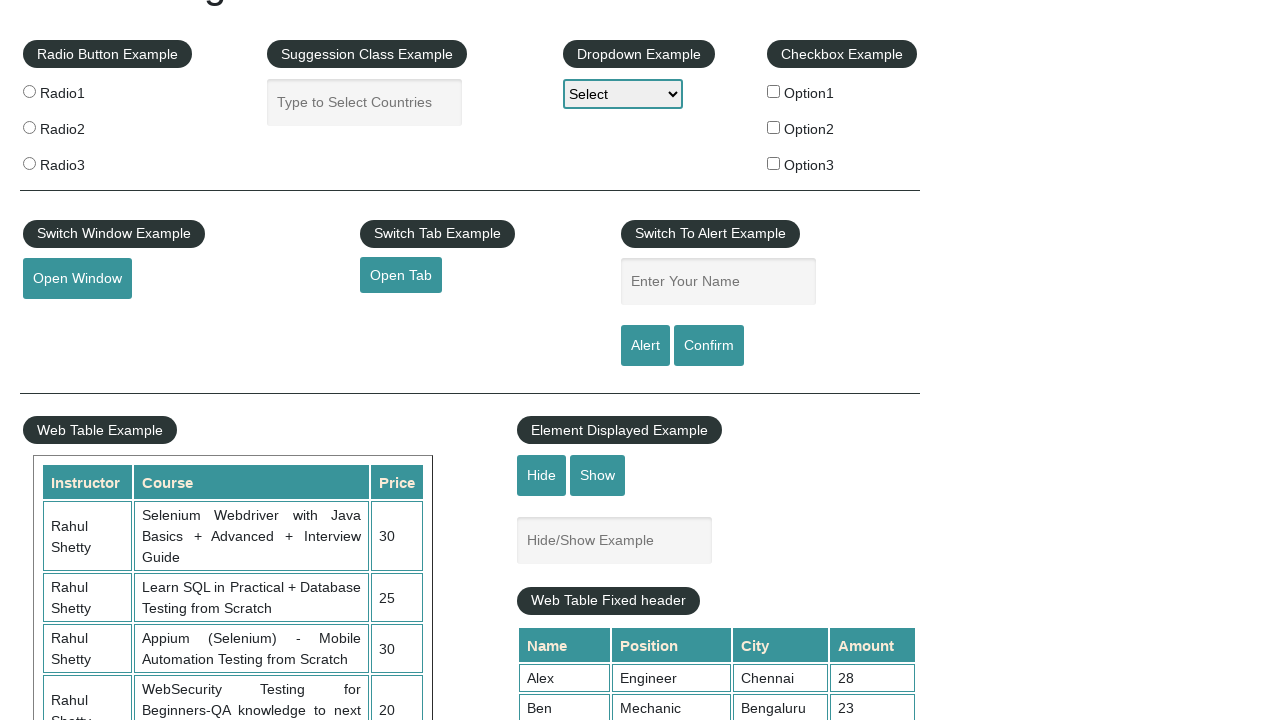